Tests checkbox functionality by checking and unchecking checkboxes

Starting URL: https://the-internet.herokuapp.com/

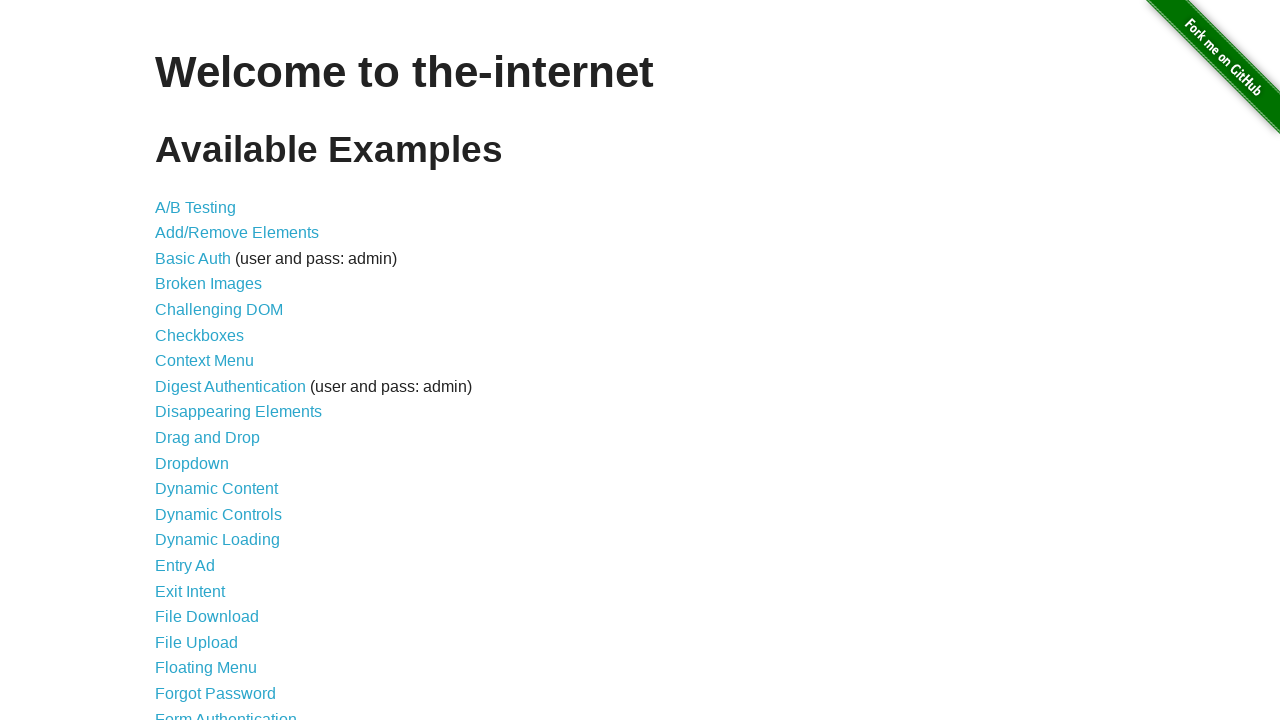

Clicked on Checkboxes link to navigate to checkbox test page at (200, 335) on a >> internal:has-text="Checkboxes"i
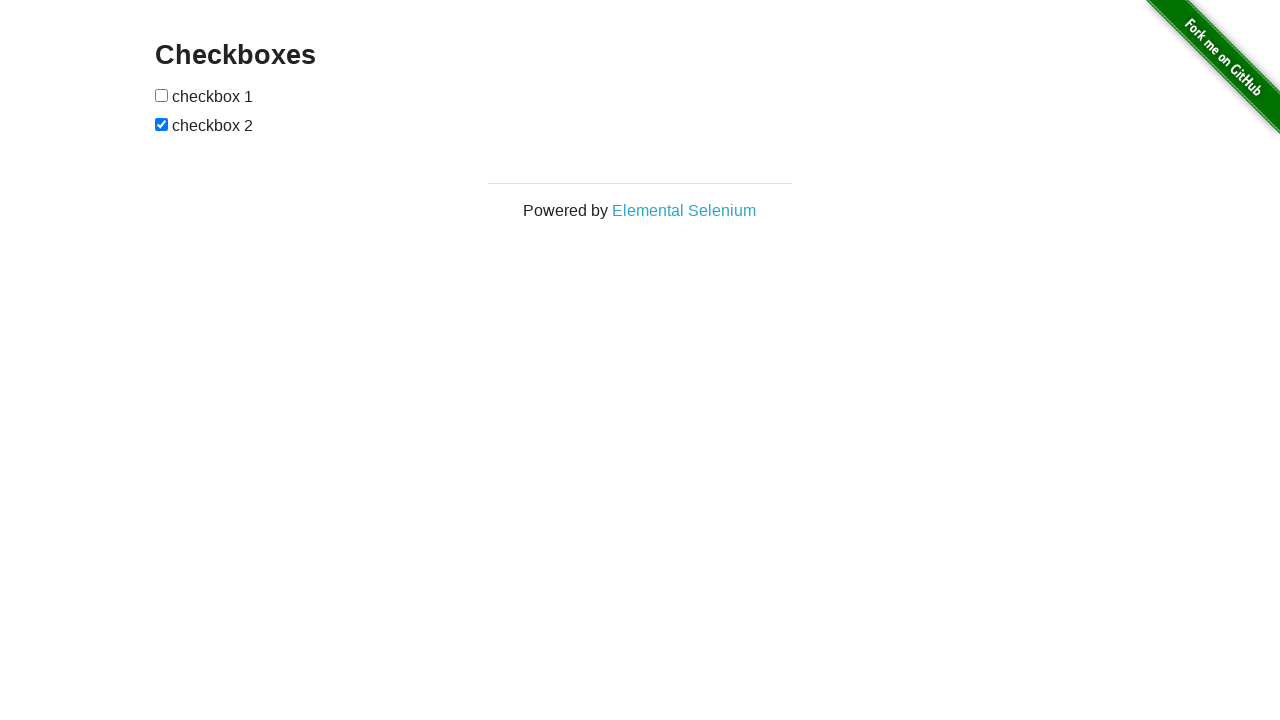

Checked the first checkbox at (162, 95) on form#checkboxes input[type='checkbox'] >> nth=0
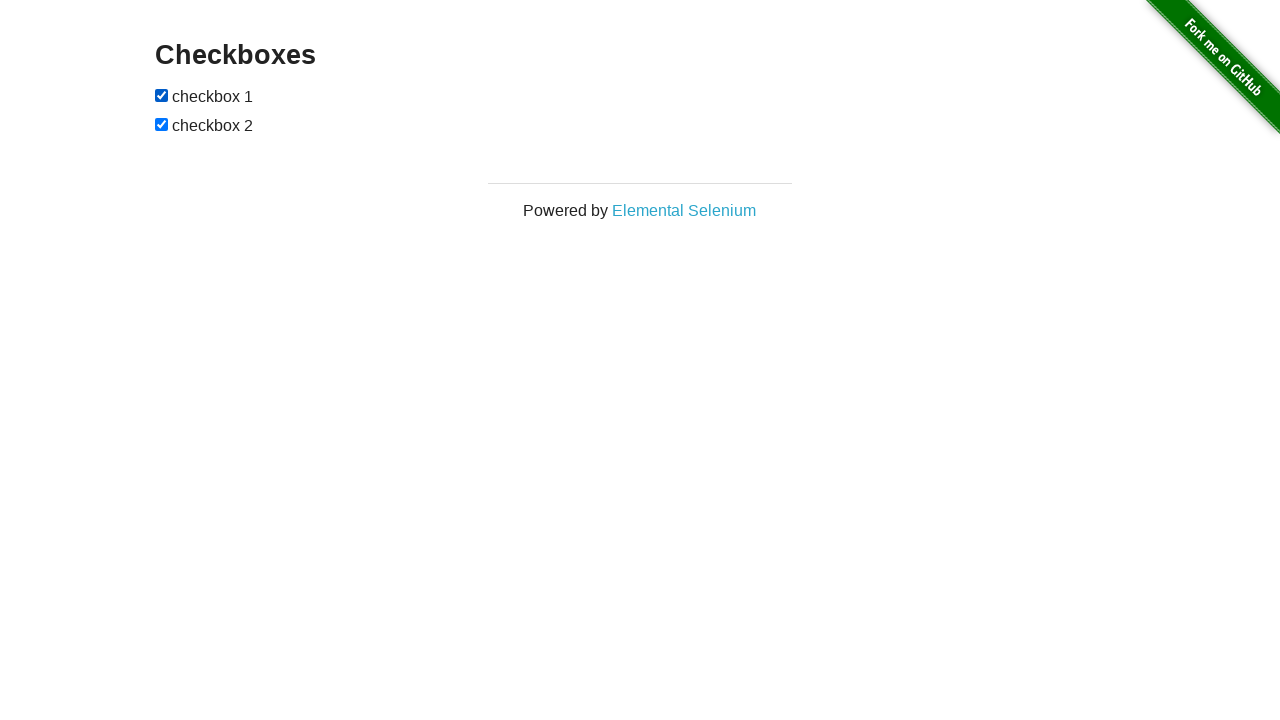

Unchecked the second checkbox at (162, 124) on form#checkboxes input[type='checkbox'] >> nth=1
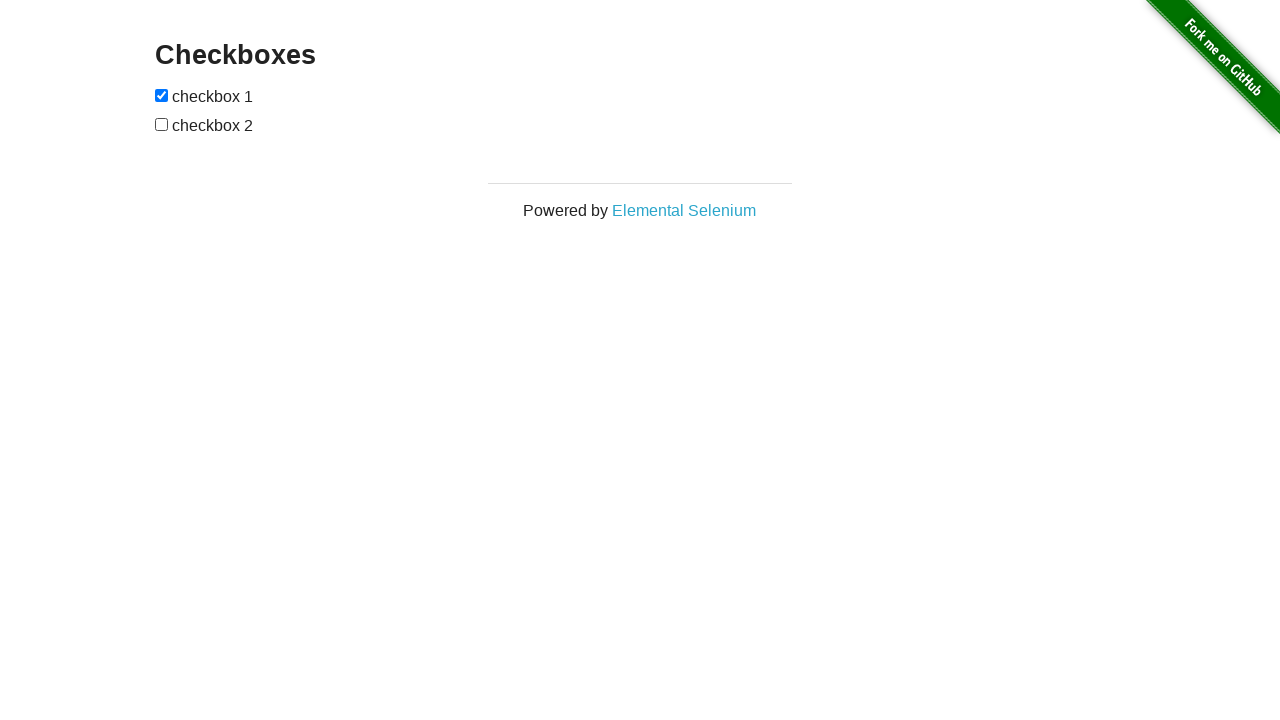

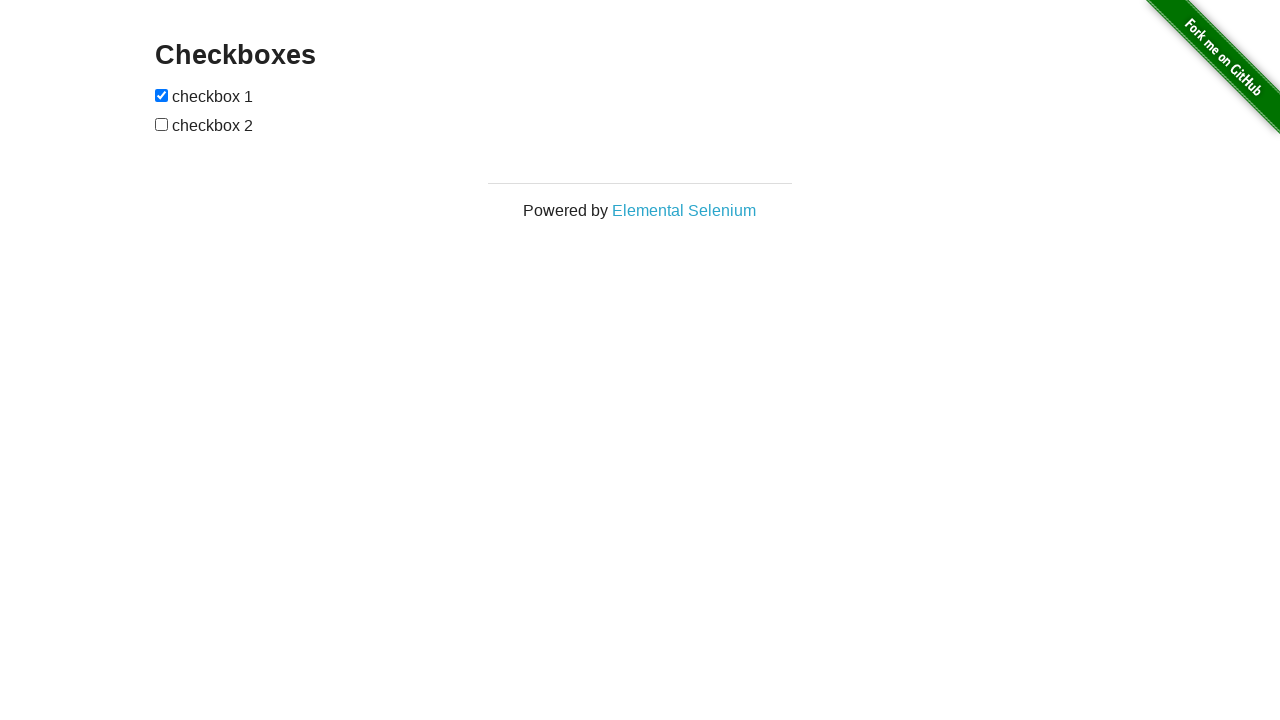